Tests iframe switching functionality by navigating into an iframe, typing text in an input field, then switching back to the default content and verifying page elements.

Starting URL: https://demo.automationtesting.in/Frames.html

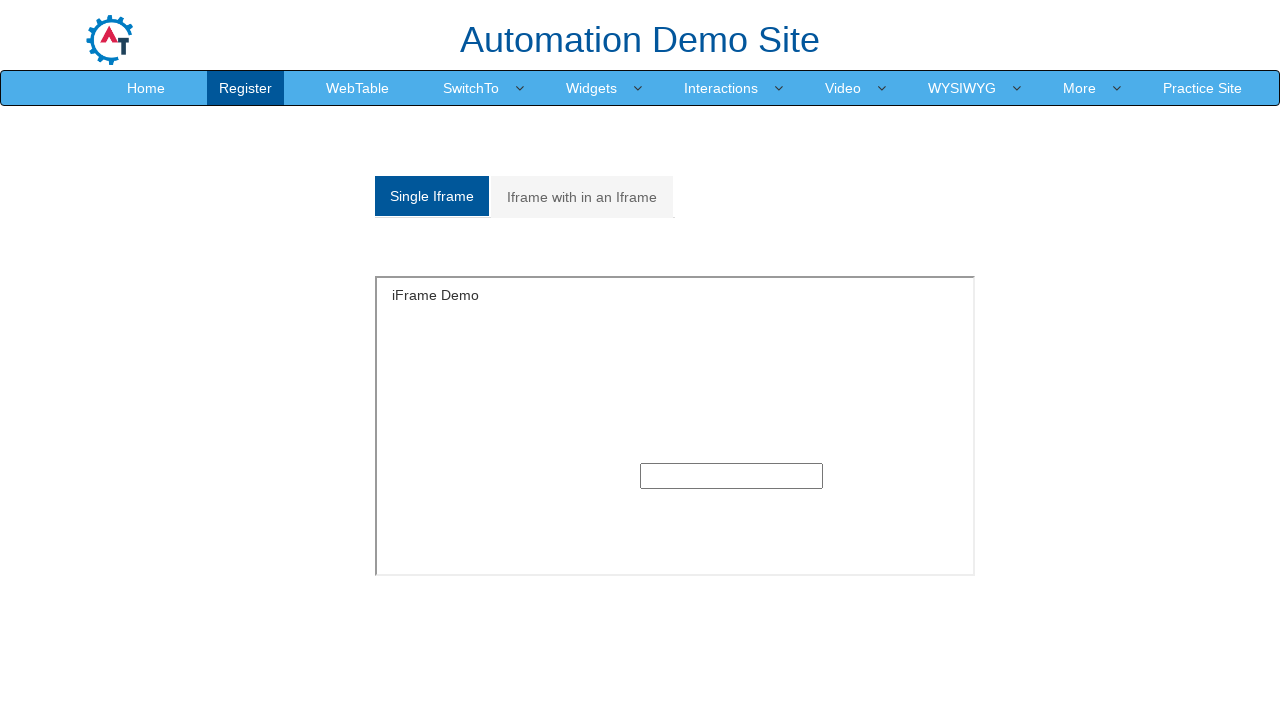

Located and switched to first iframe
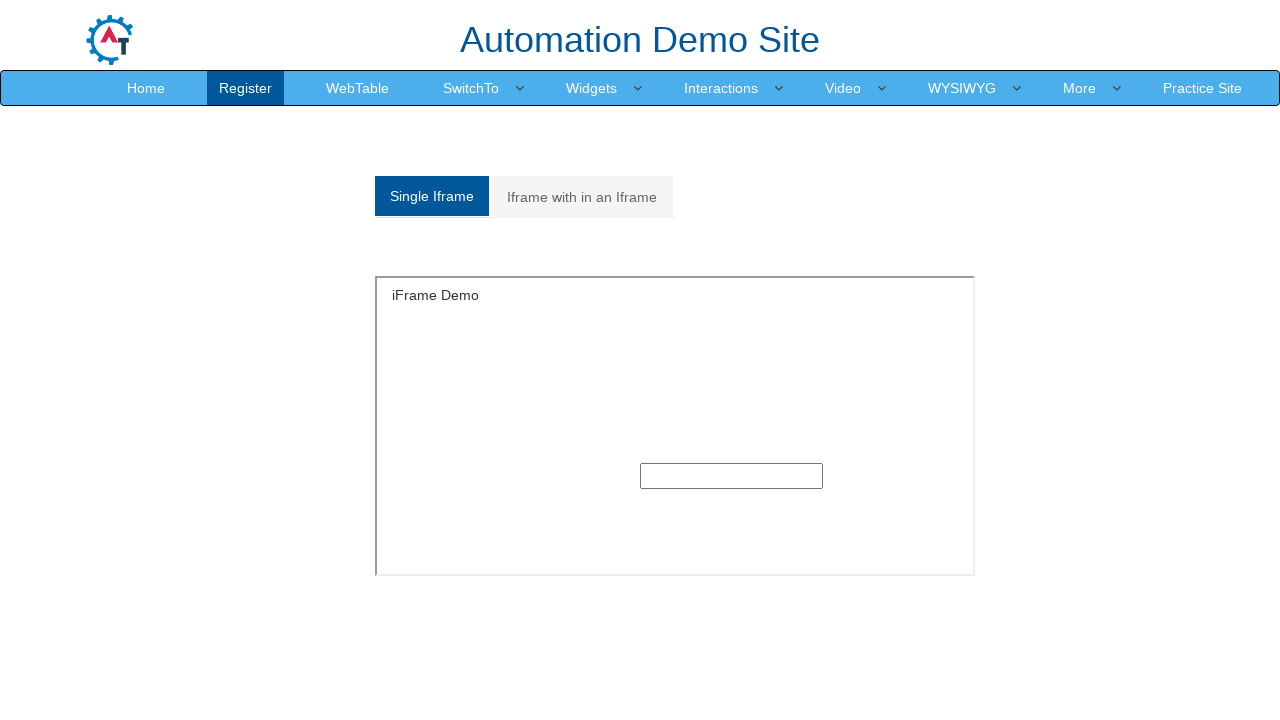

Waited for h5 header element to load inside iframe
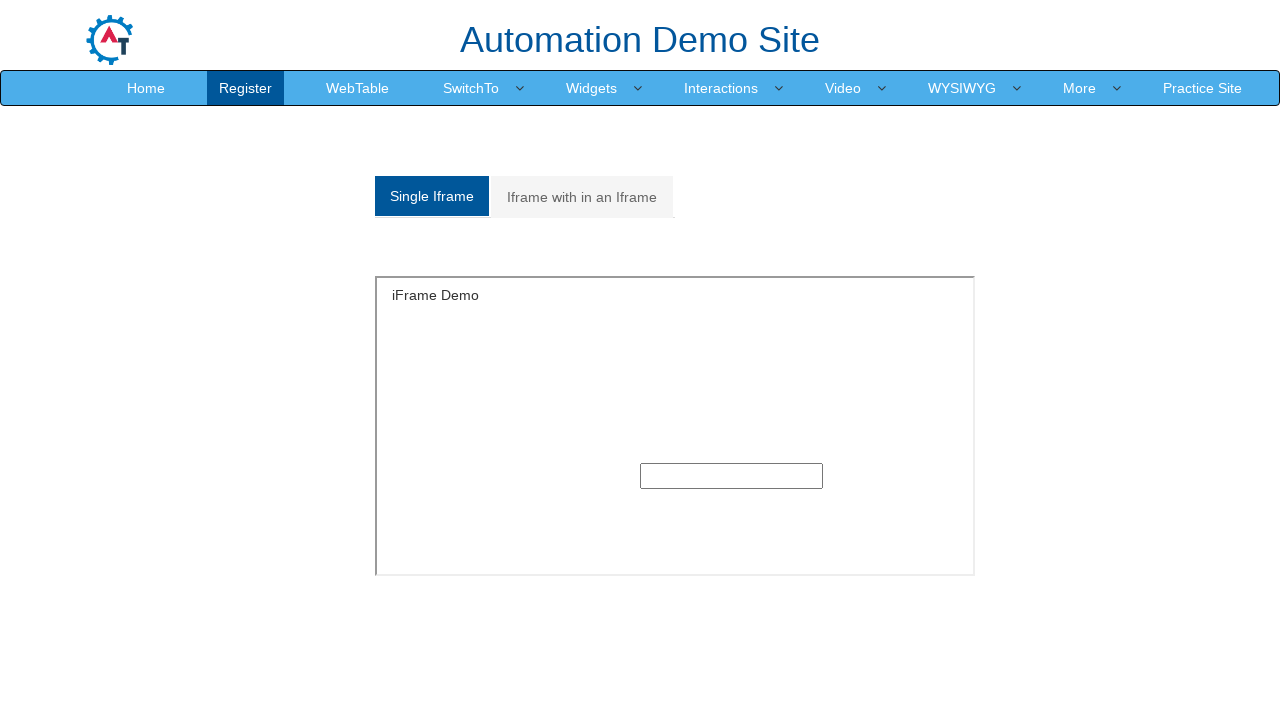

Filled input field inside iframe with 'some text' on iframe >> nth=0 >> internal:control=enter-frame >> input
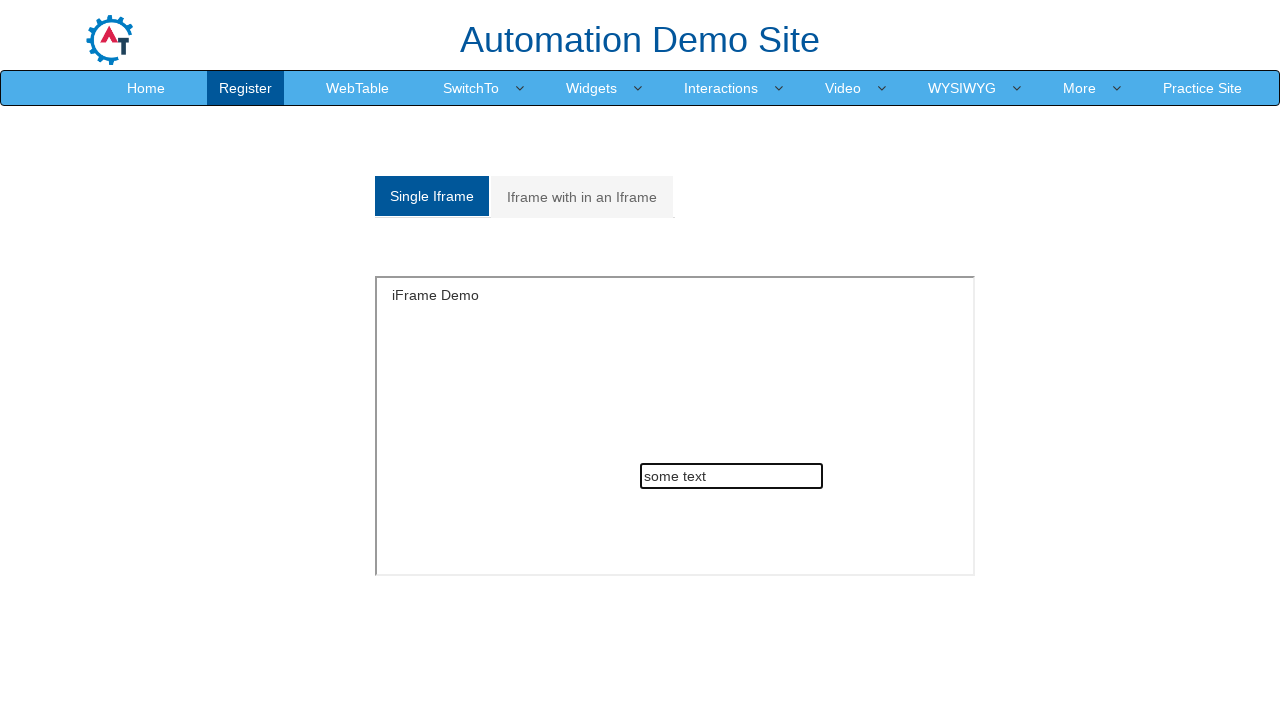

Verified return to default content by waiting for Single frame tab element
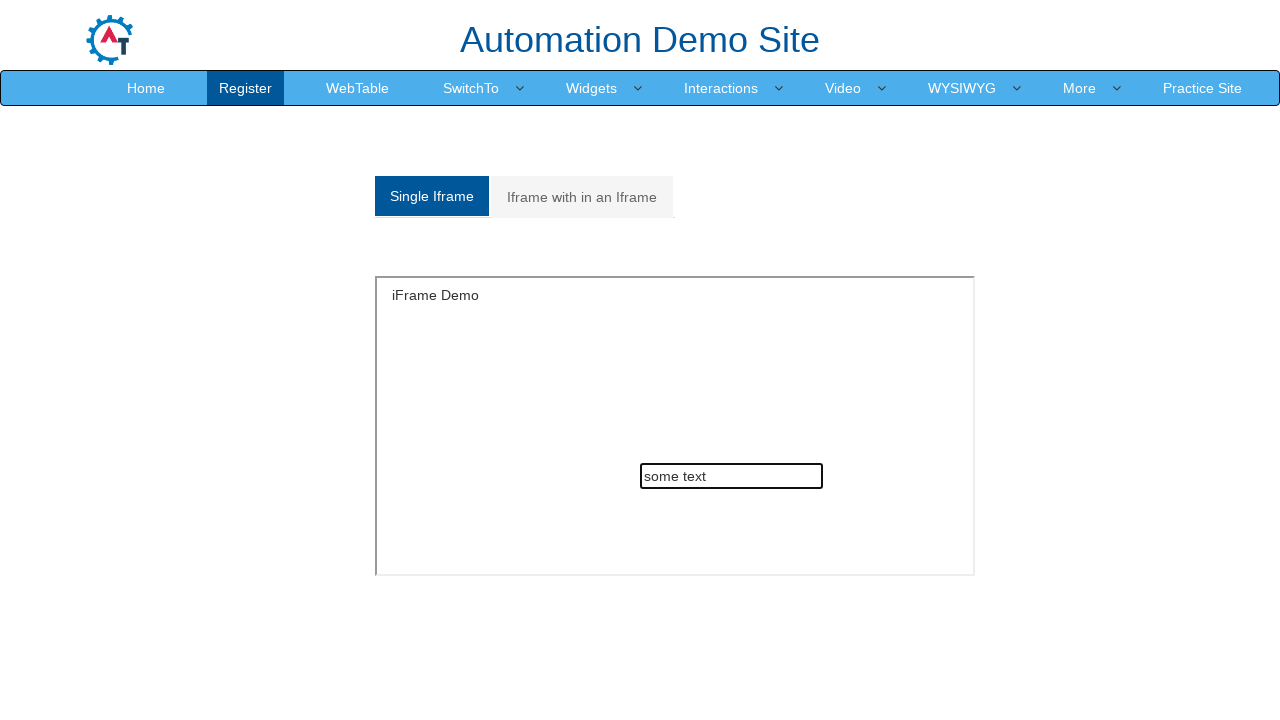

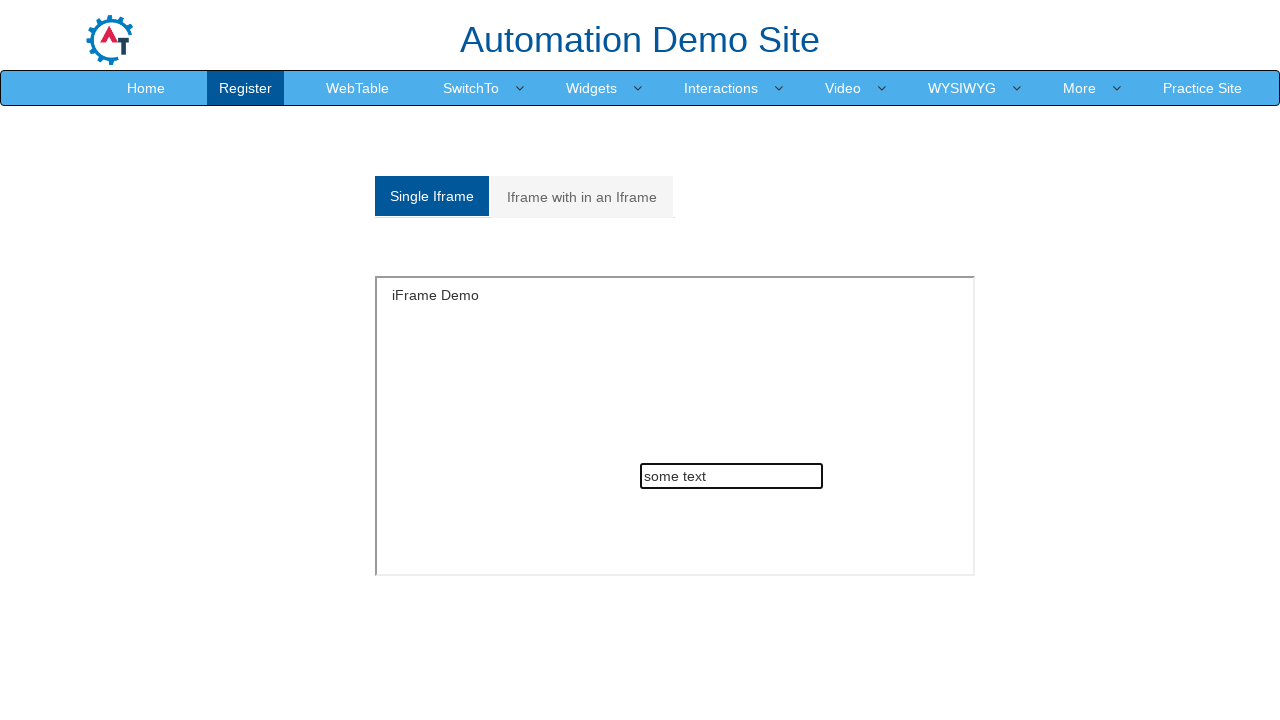